Opens the OTUS educational platform homepage and verifies the page loads successfully.

Starting URL: https://otus.ru/

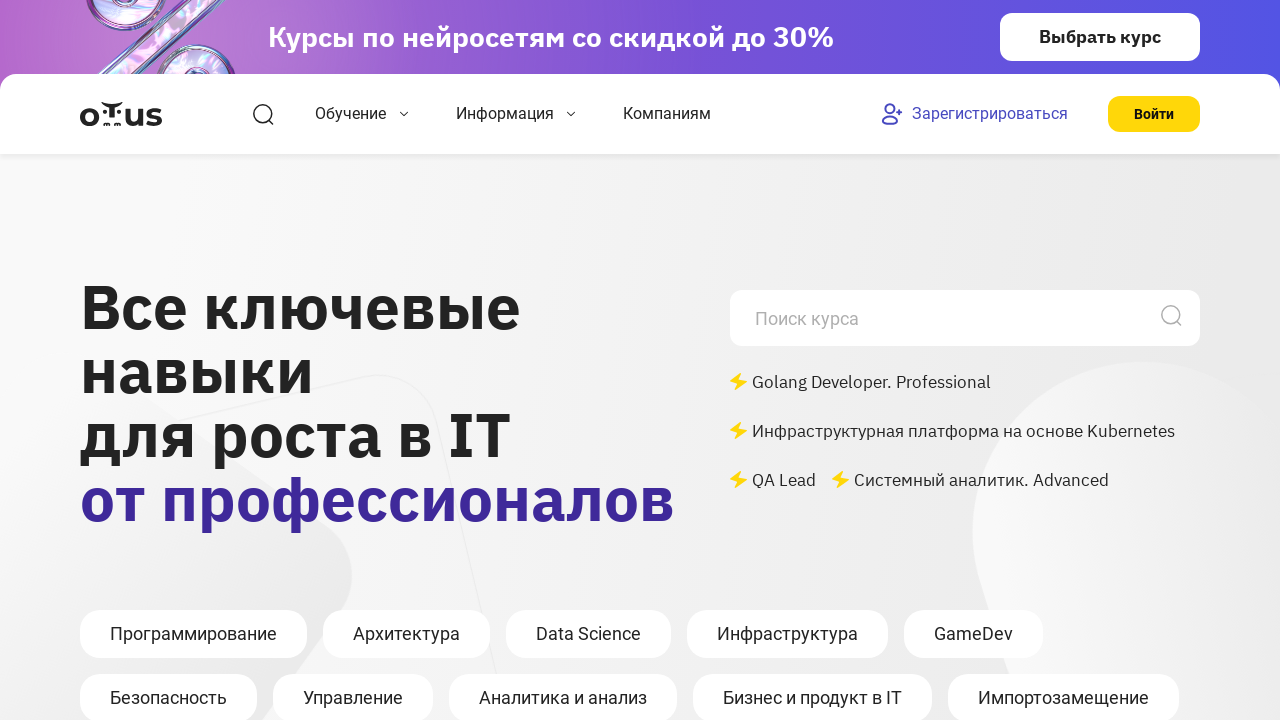

Waited for page DOM to fully load
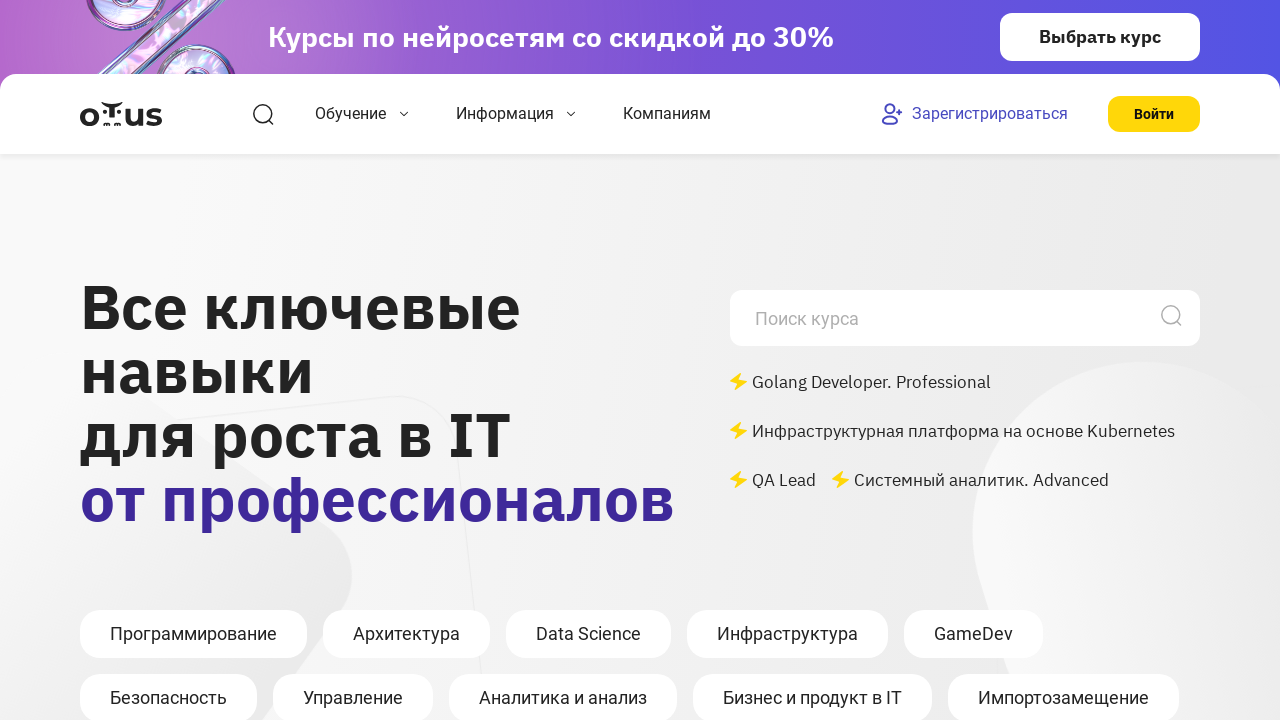

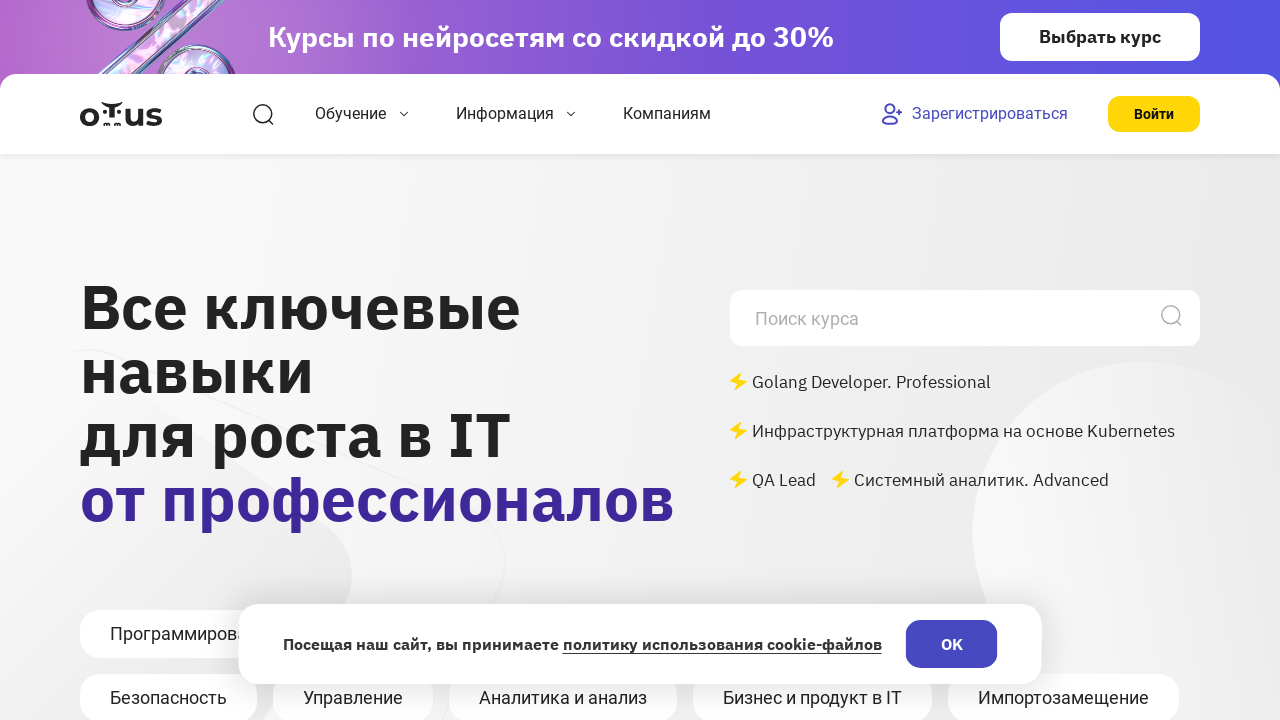